Tests checkbox functionality on a practice page by clicking a checkbox twice and verifying its selection state toggles correctly.

Starting URL: http://qaclickacademy.com/practice.php

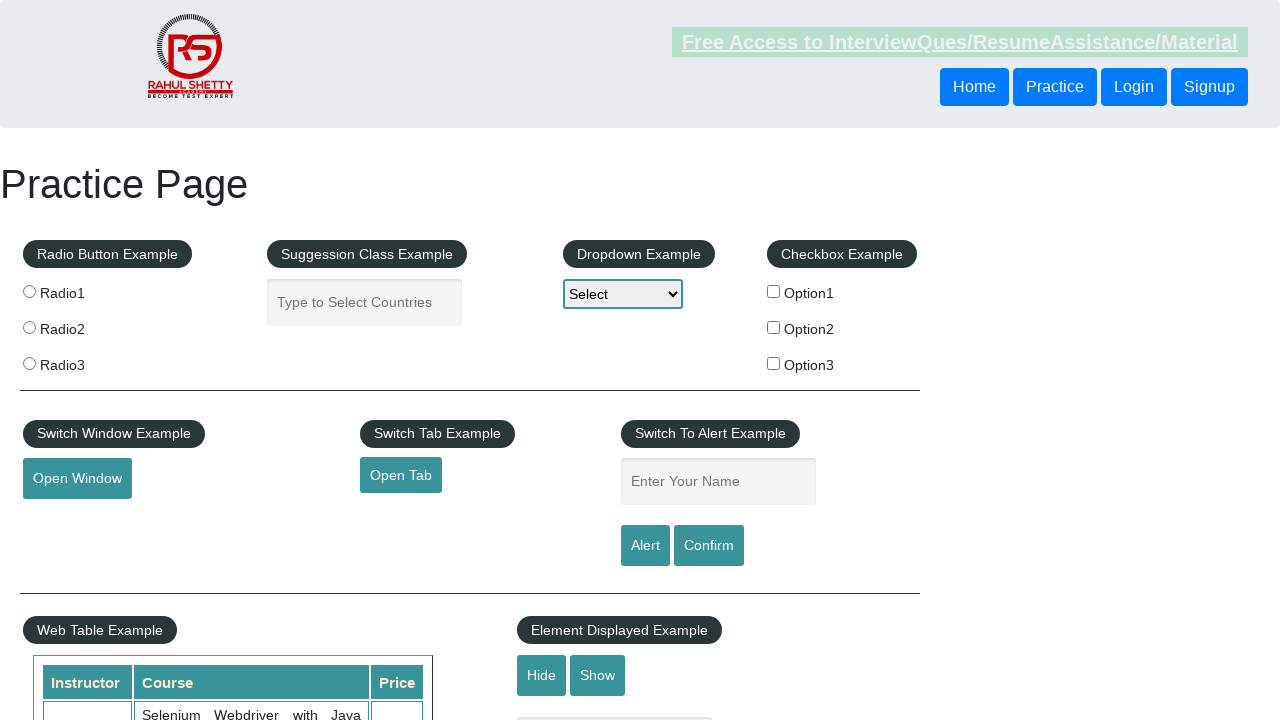

Clicked checkbox option 1 to select it at (774, 291) on #checkBoxOption1
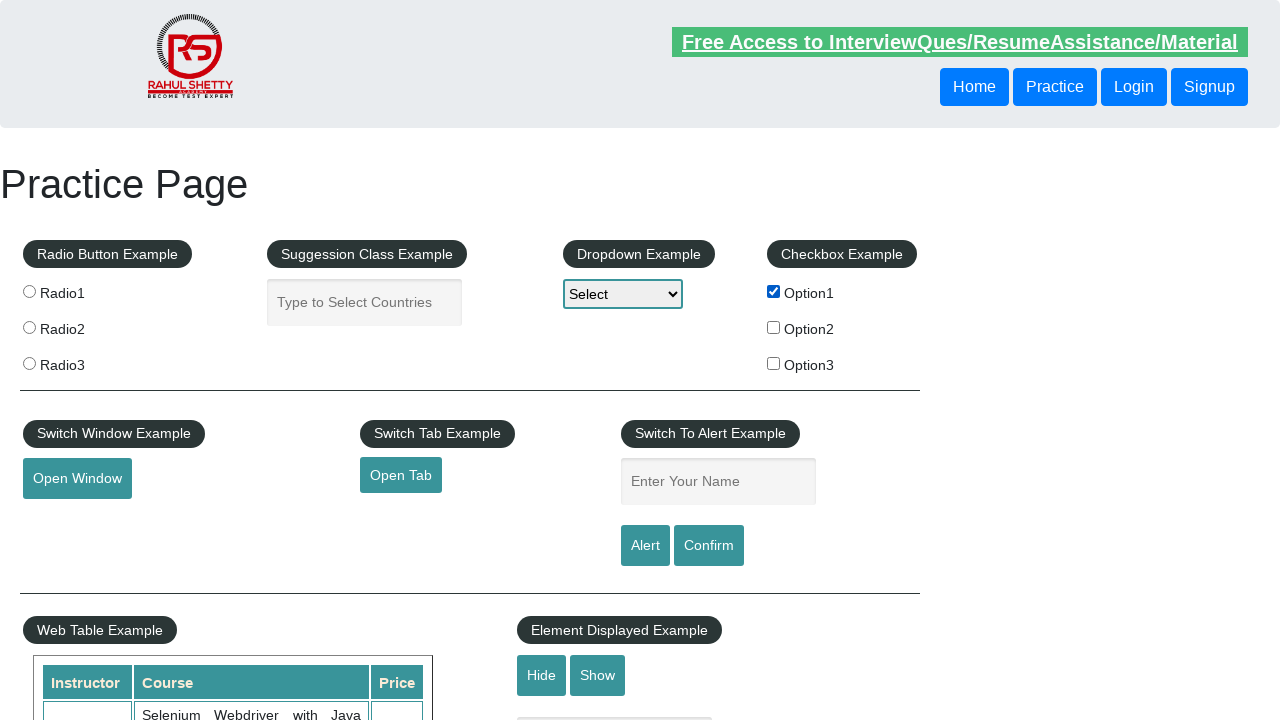

Verified checkbox option 1 is selected
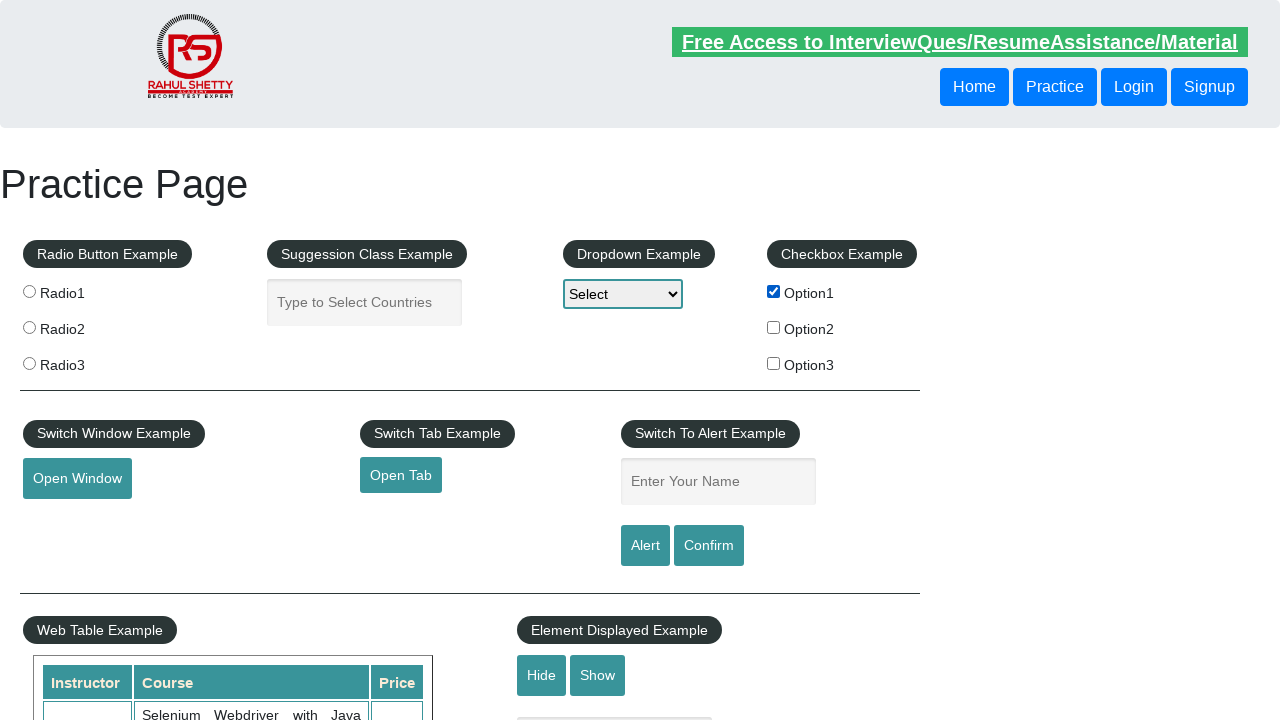

Clicked checkbox option 1 again to deselect it at (774, 291) on #checkBoxOption1
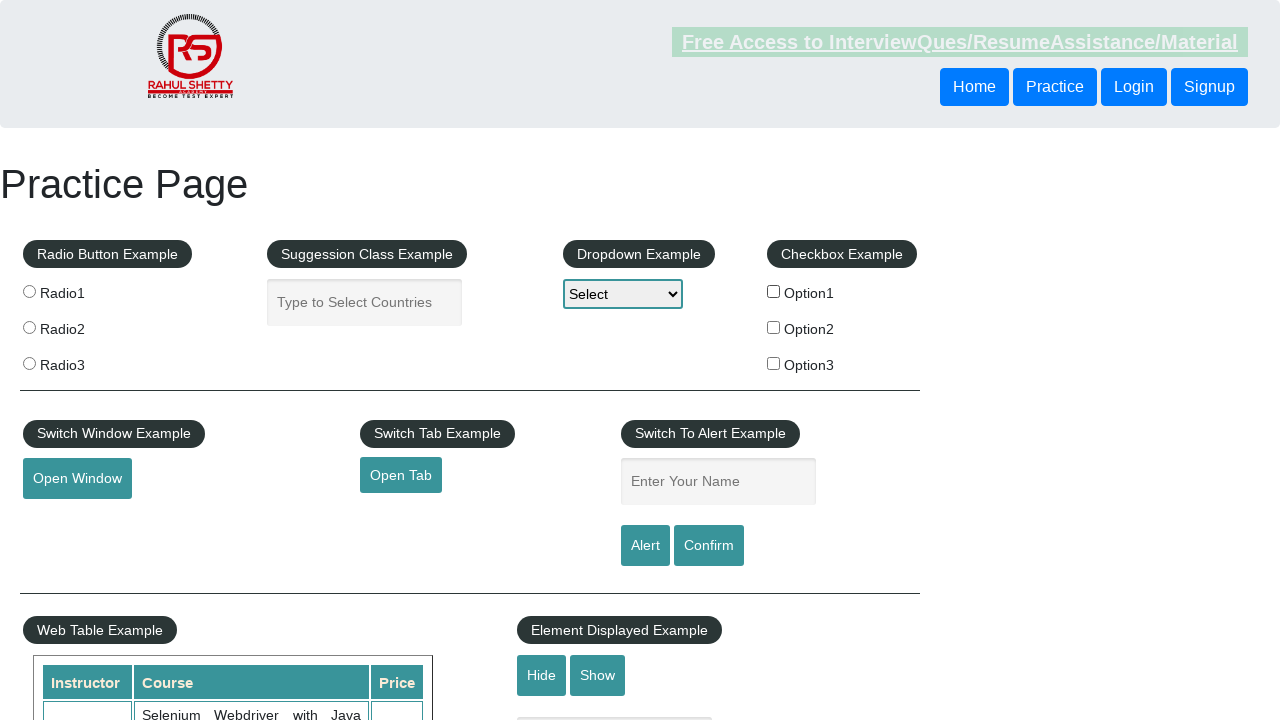

Verified checkbox option 1 is now deselected
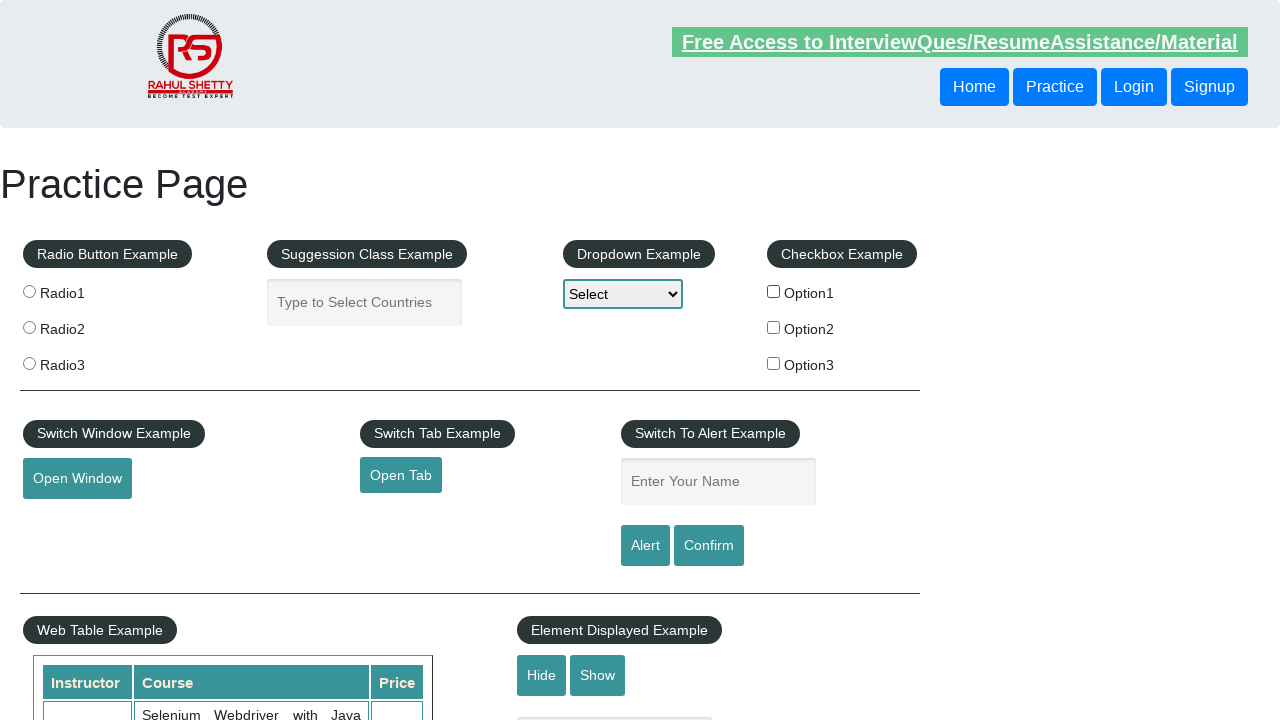

Counted all checkboxes on the page: 0 found
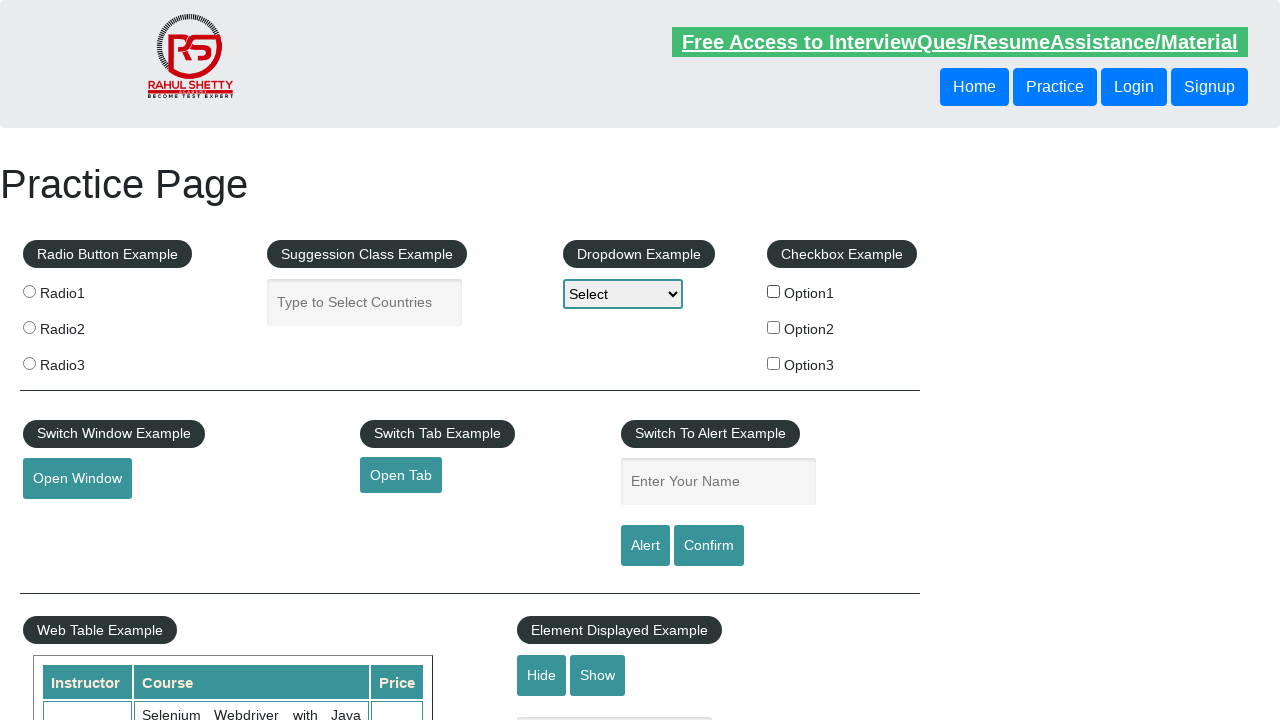

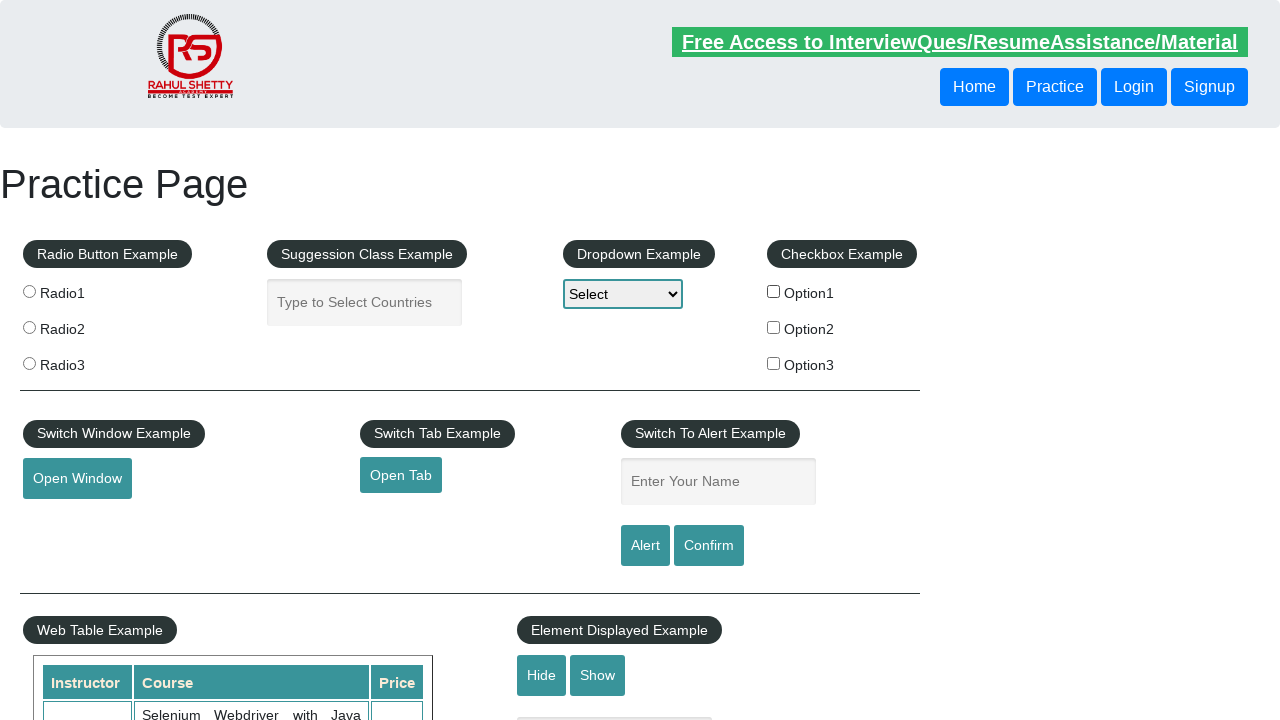